Waits for a price to drop to $100, clicks the book button, then solves a mathematical problem and submits the answer

Starting URL: http://suninjuly.github.io/explicit_wait2.html

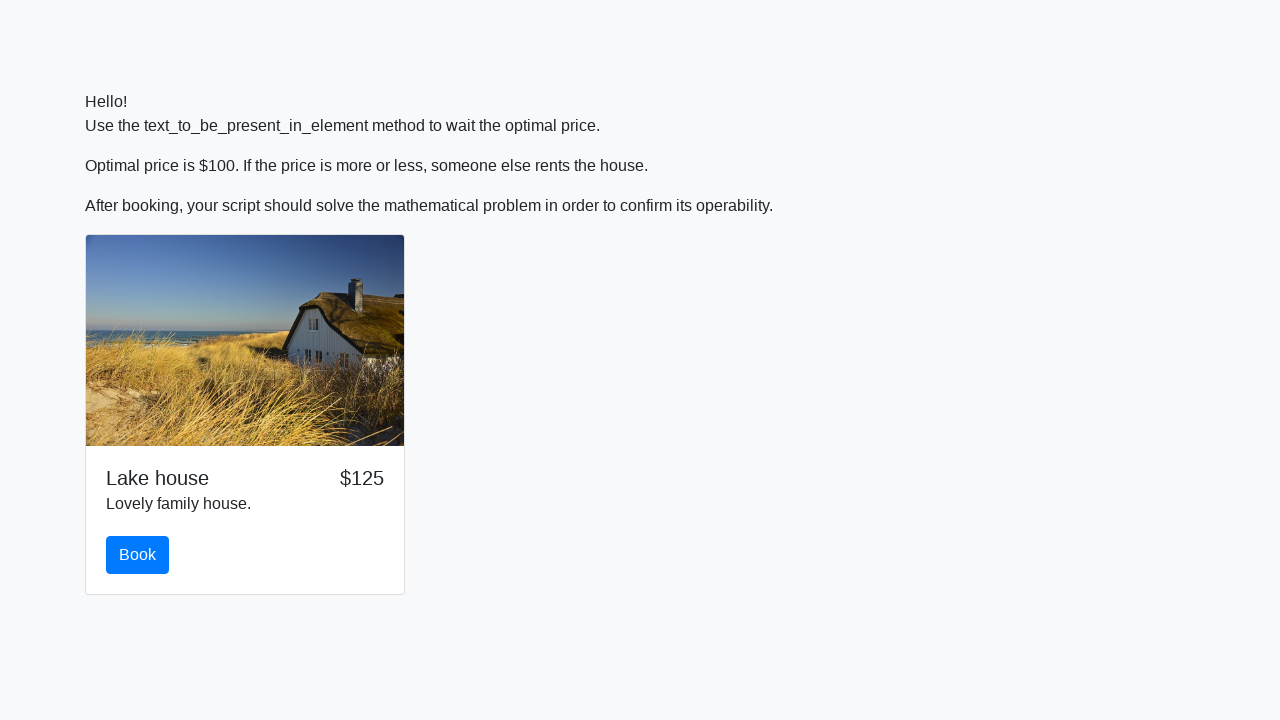

Price dropped to $100, waited for price condition
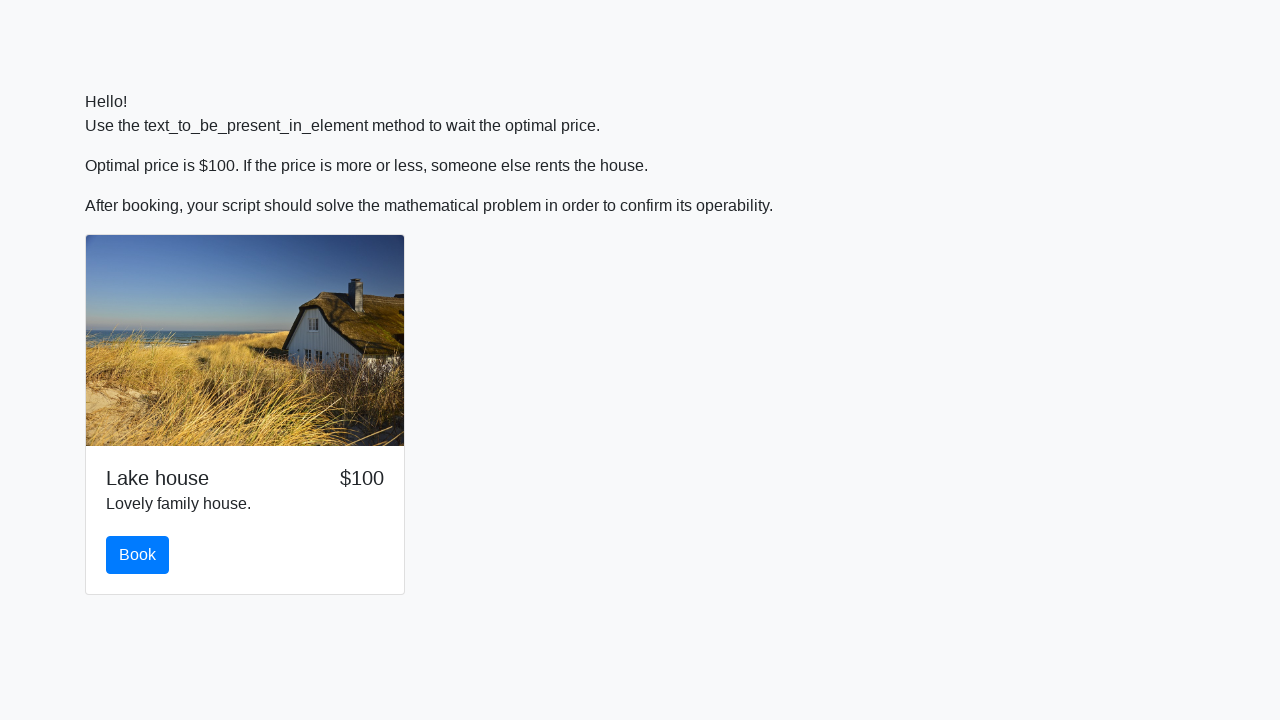

Clicked the book button at (138, 555) on #book
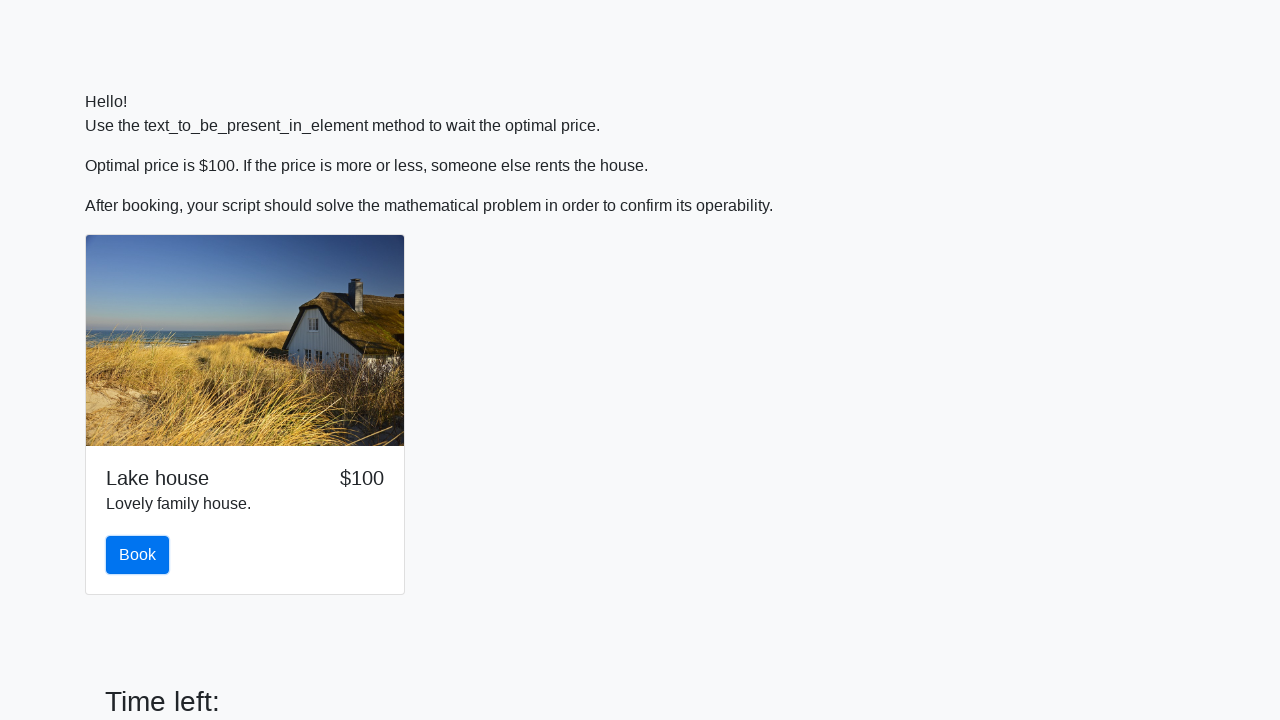

Scrolled to the book button section
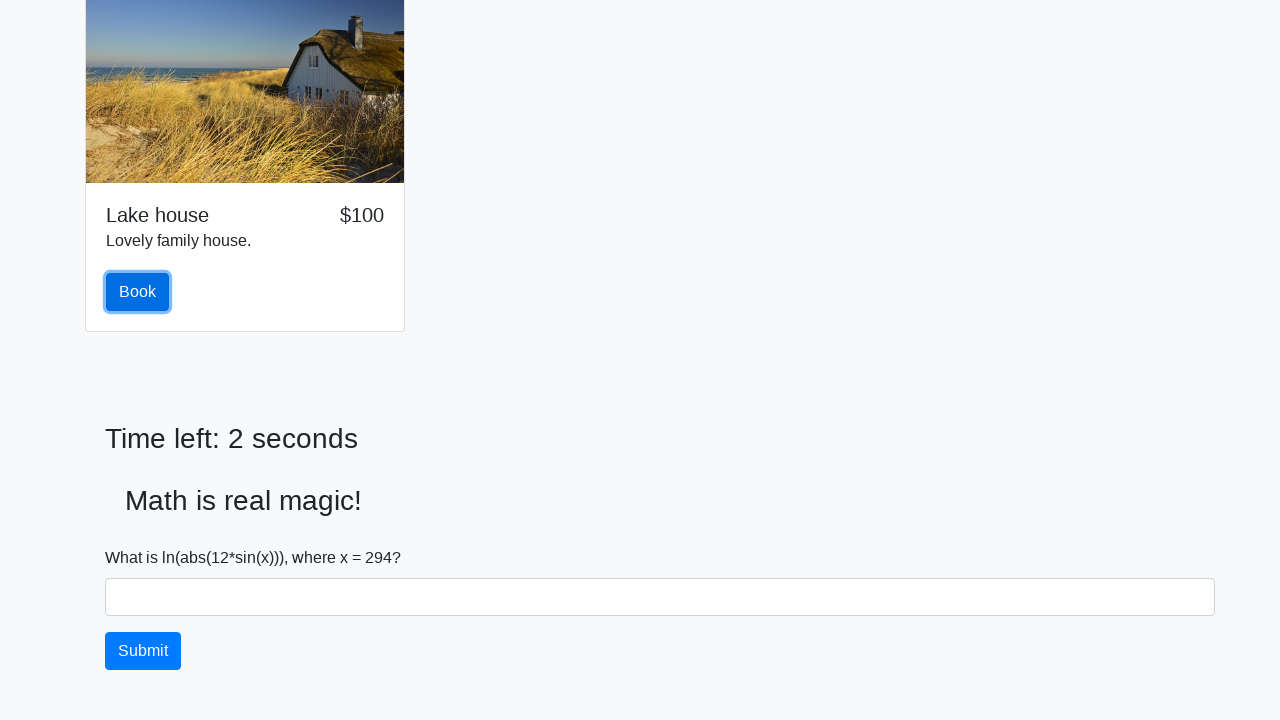

Retrieved formula input value: 294
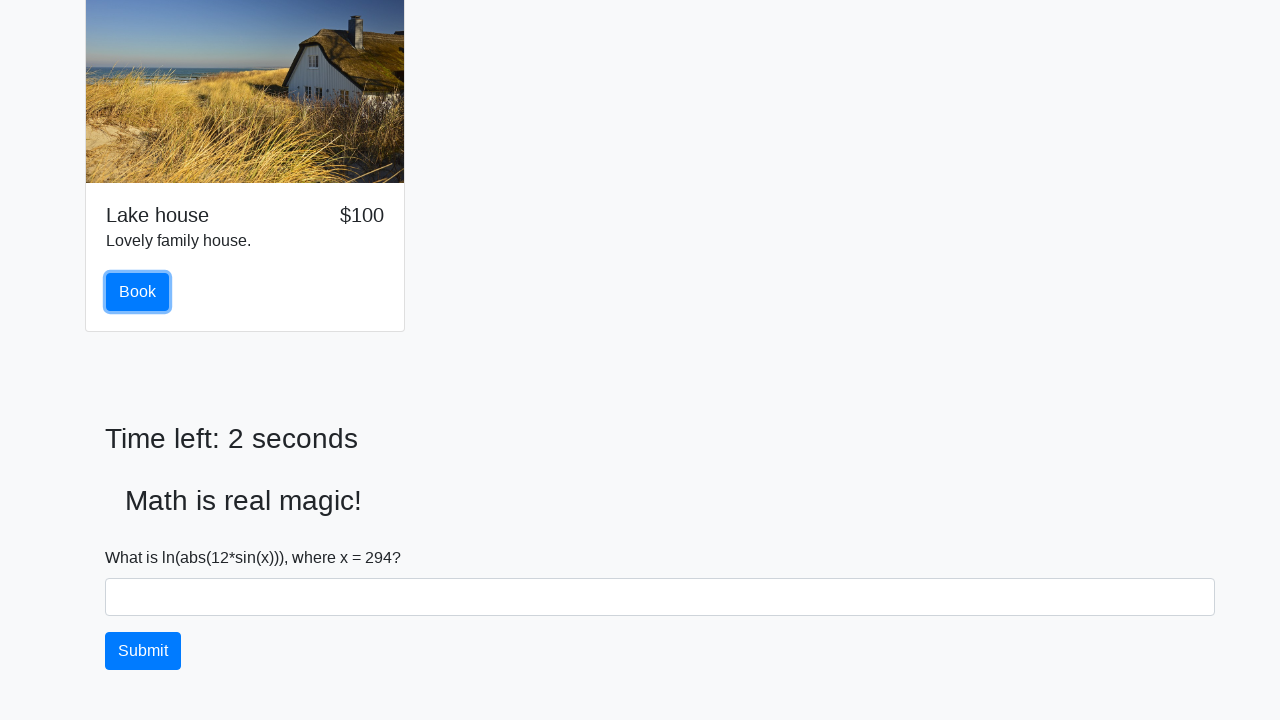

Calculated mathematical result: 2.4504290590569813
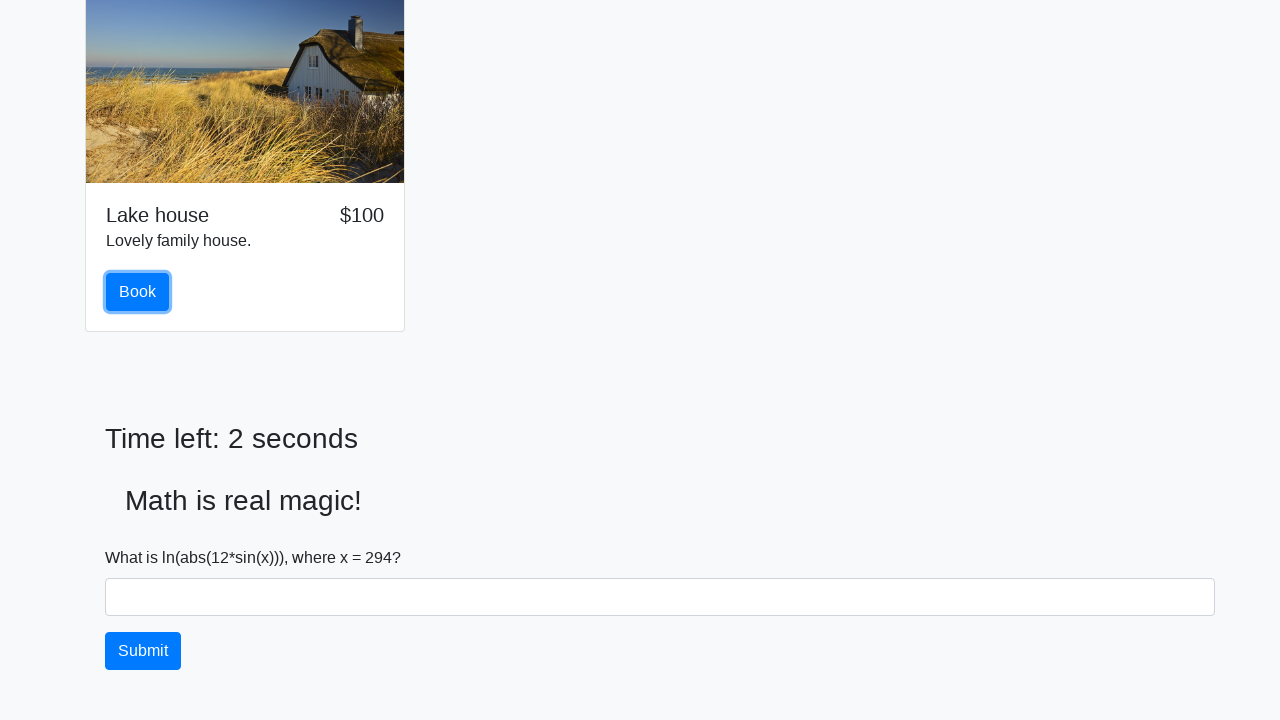

Filled answer field with calculated result on #answer
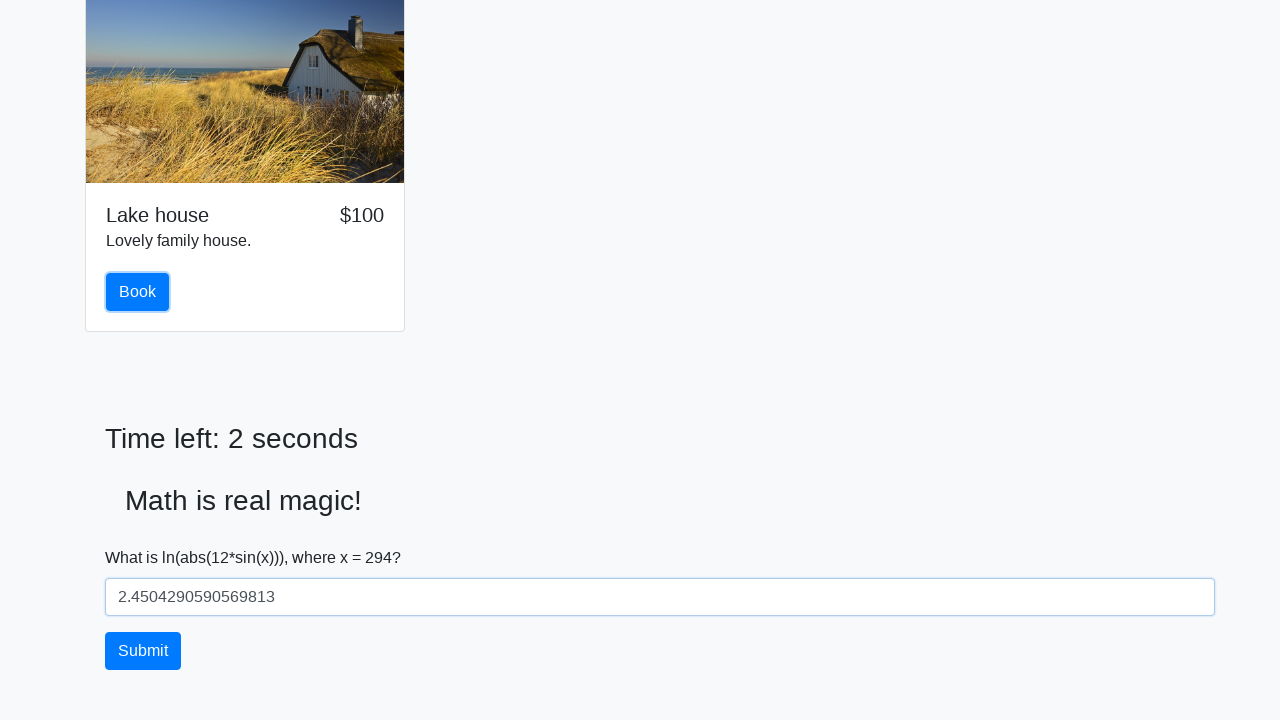

Clicked solve button to submit answer at (143, 651) on #solve
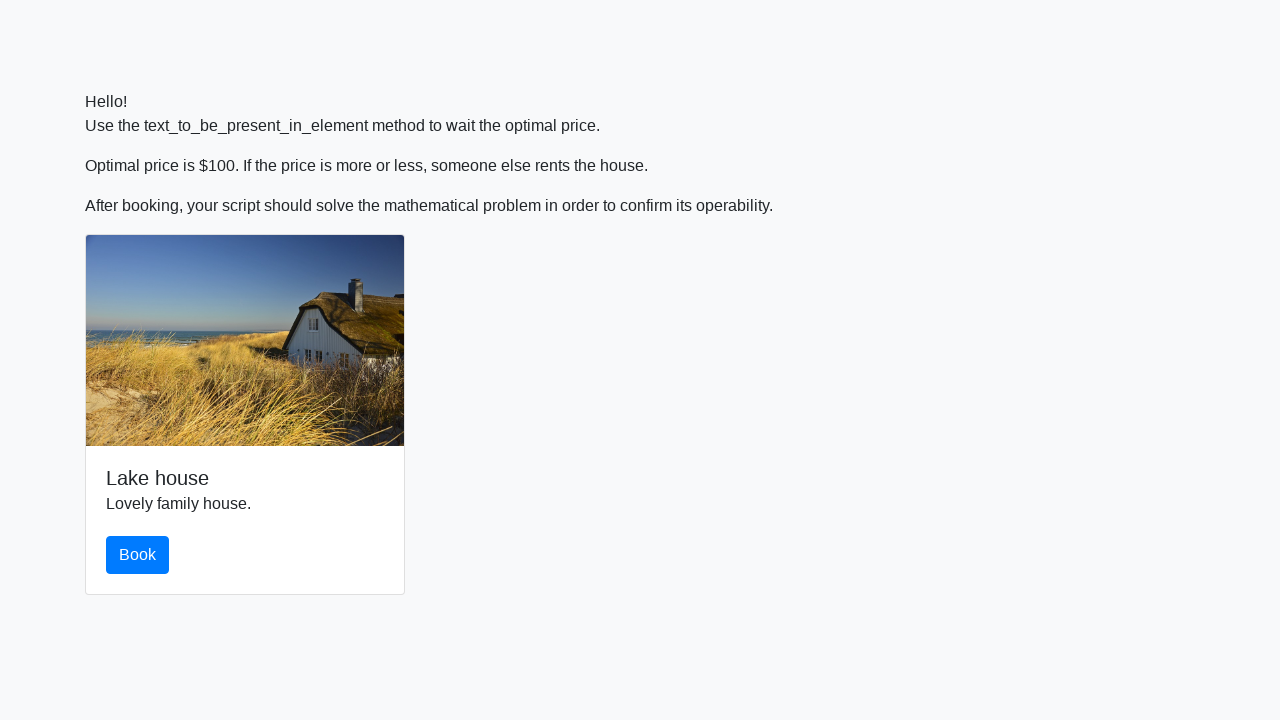

Waited for alert to appear
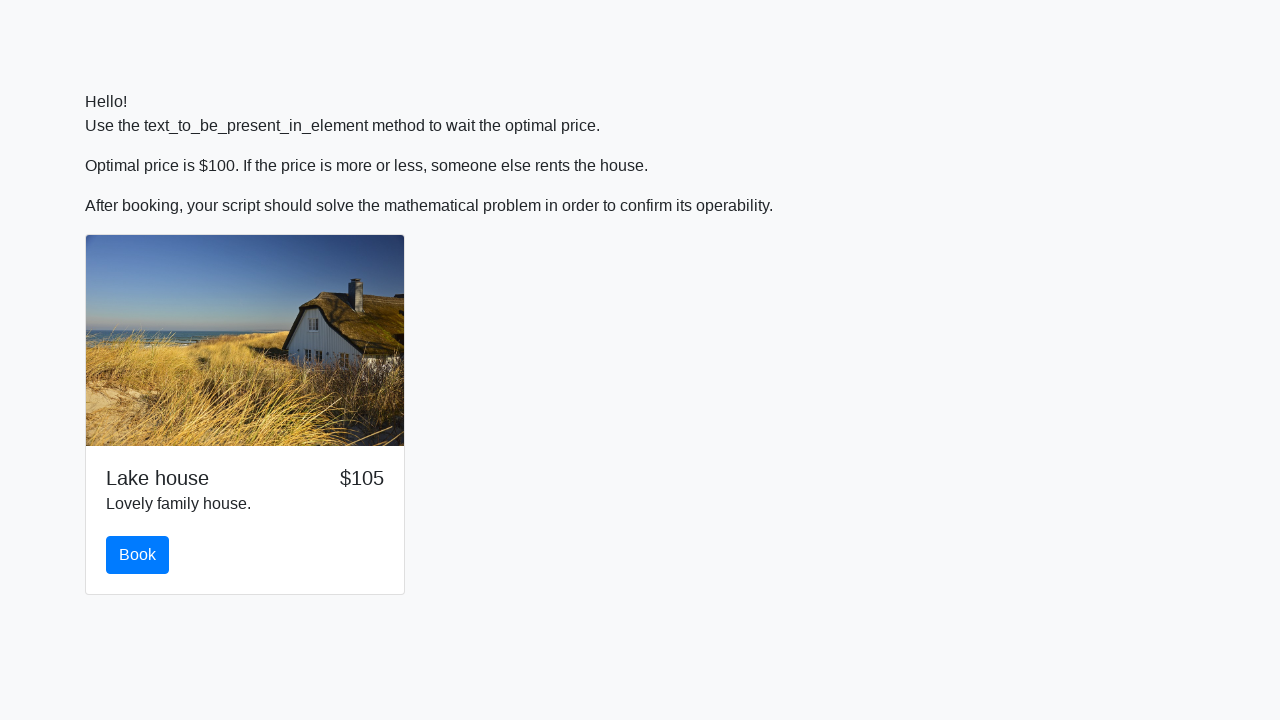

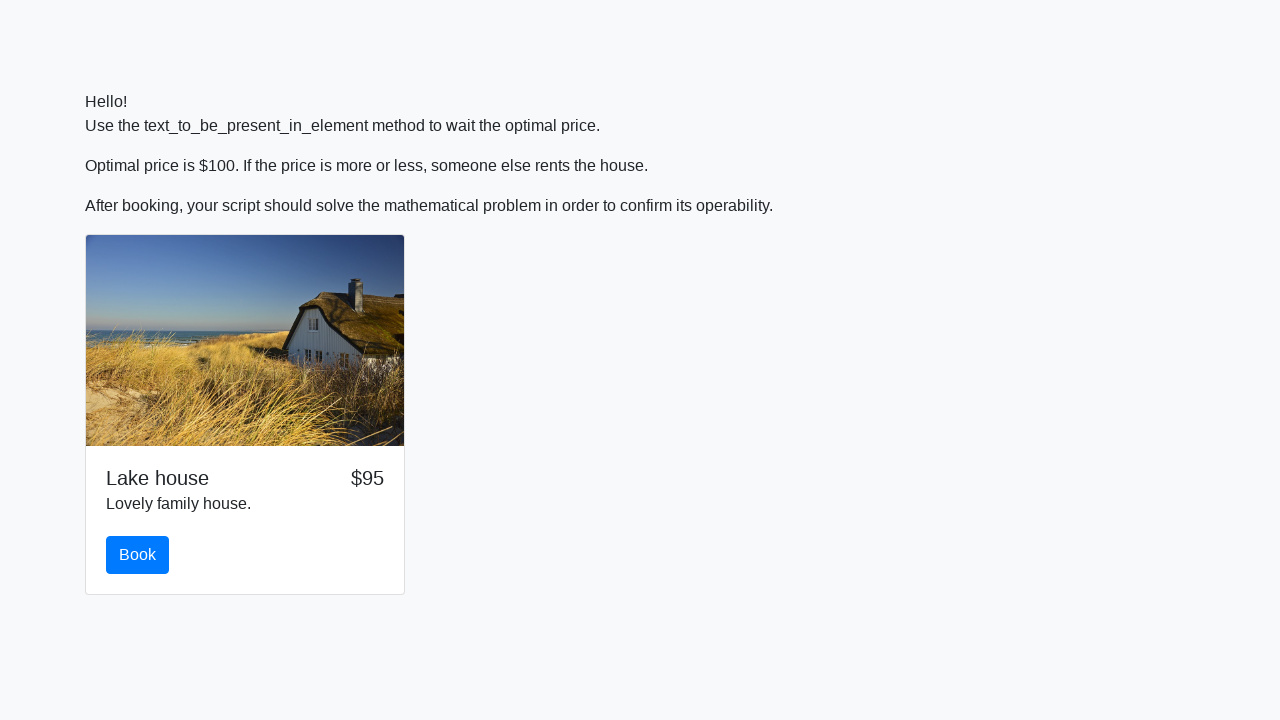